Tests accordion functionality by clicking each heading and verifying the expanded content text is displayed correctly

Starting URL: https://www.automationtesting.co.uk/accordion.html

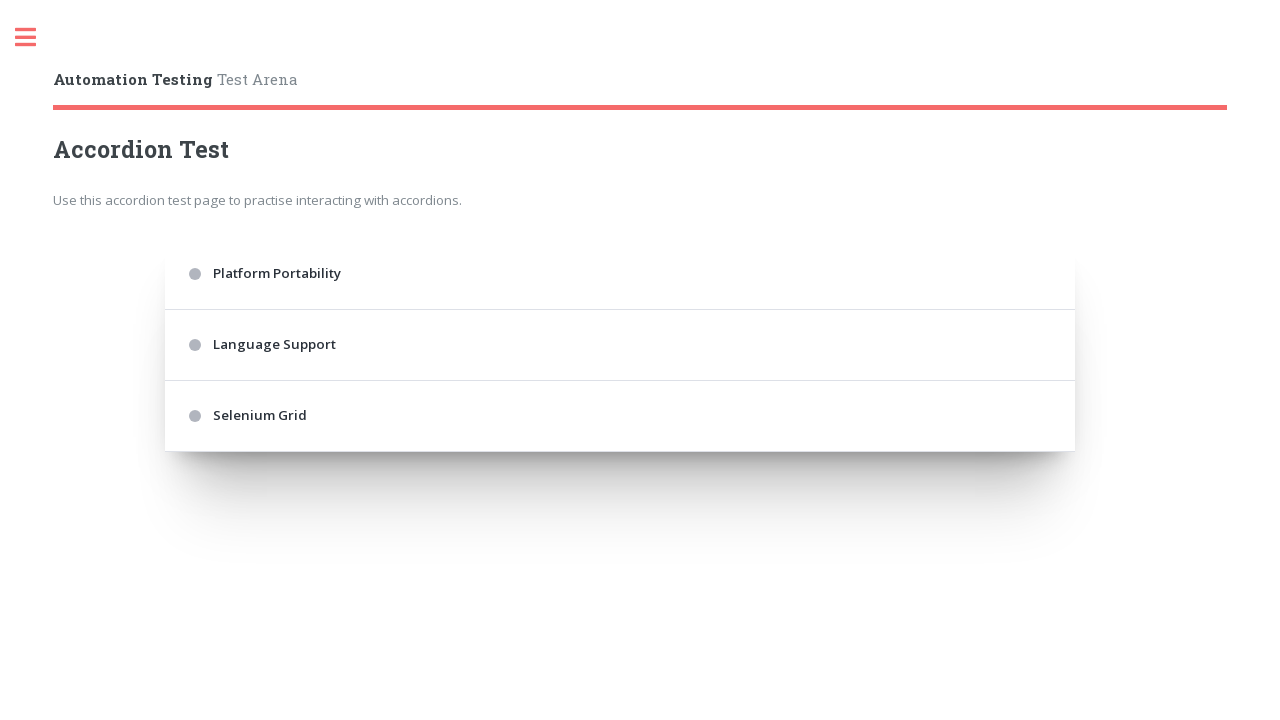

Clicked Platform Portability accordion heading at (620, 274) on internal:text="Platform Portability"i
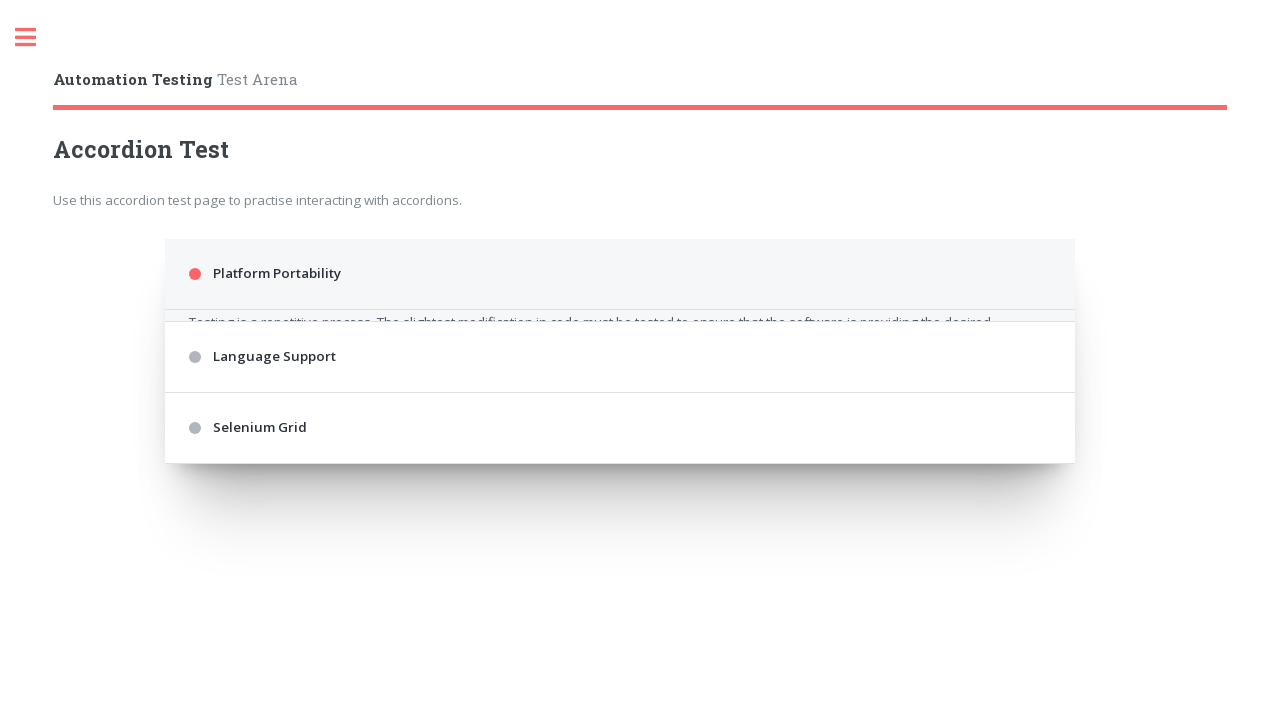

Verified Platform Portability content is displayed correctly
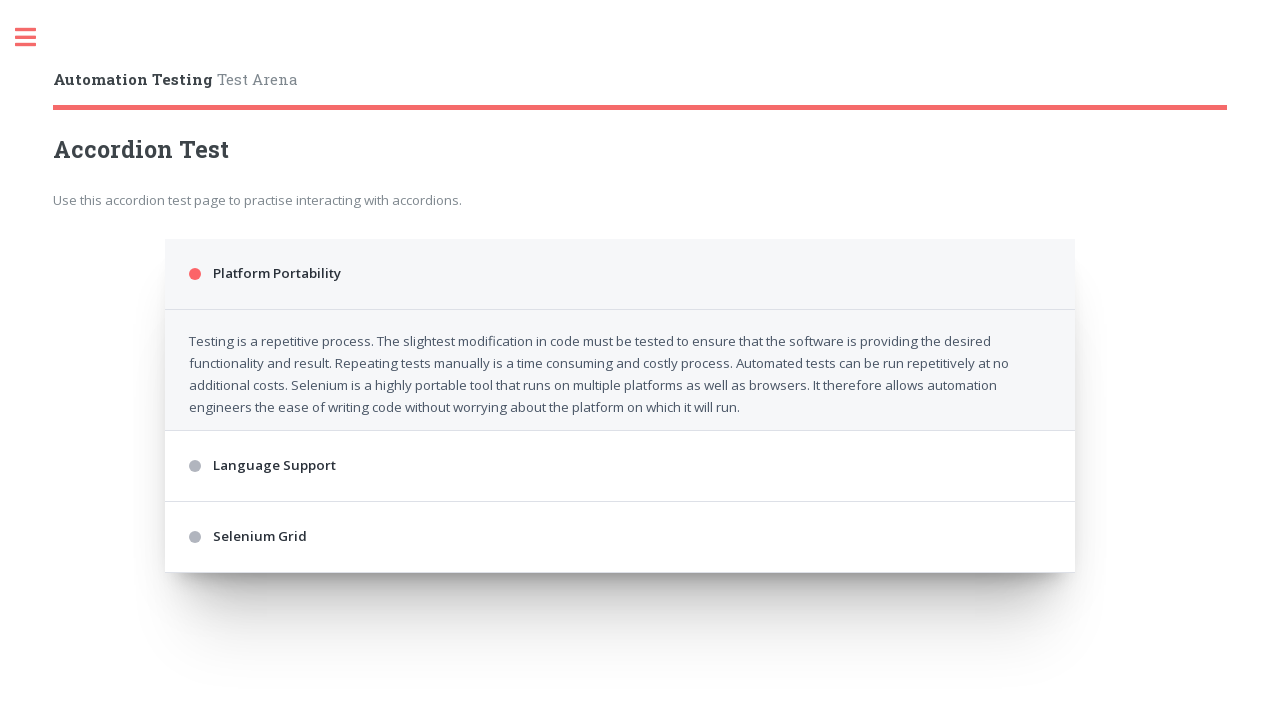

Clicked Language Support accordion heading at (620, 482) on internal:text="Language Support"i
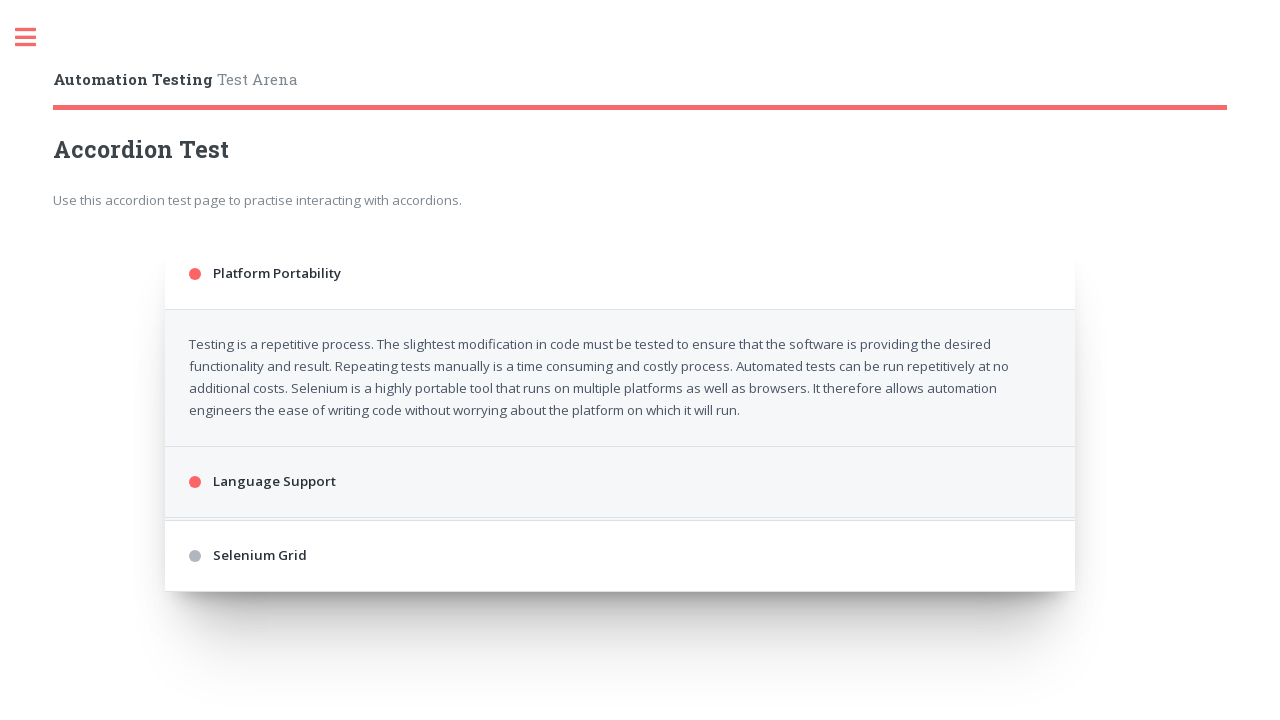

Verified Language Support content is displayed correctly
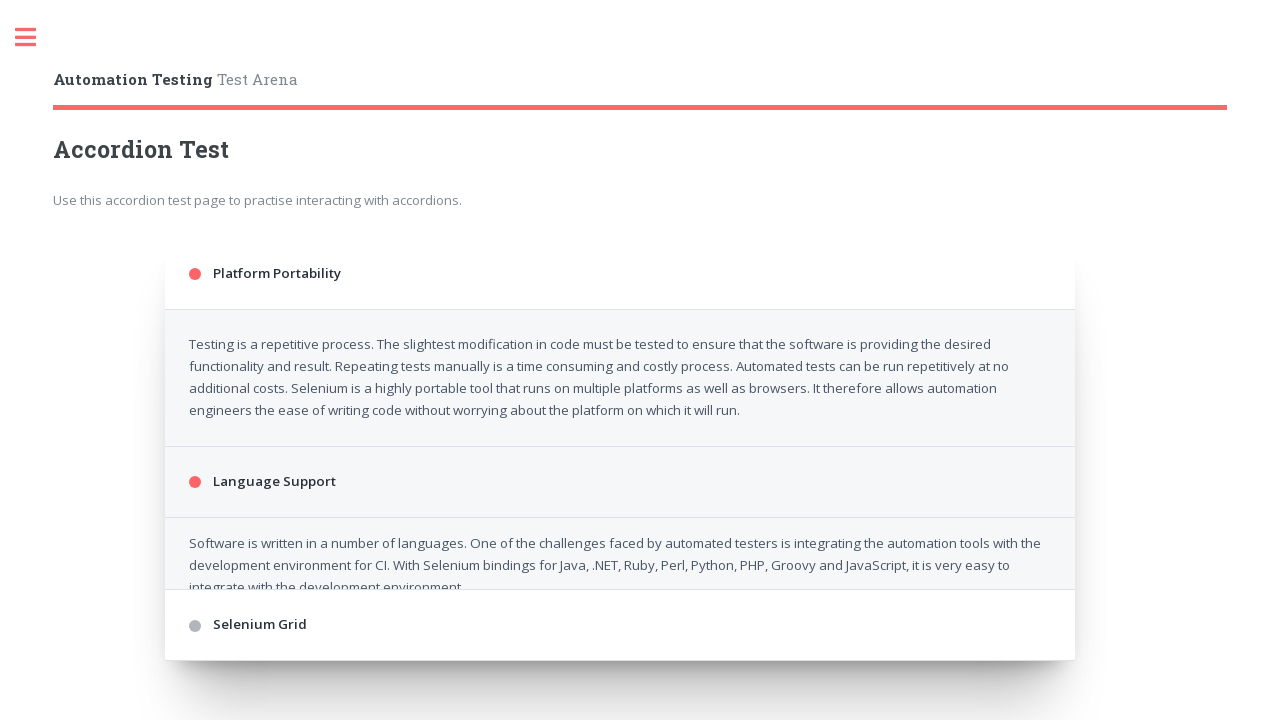

Clicked Selenium Grid accordion heading at (620, 668) on internal:text="Selenium Grid"i
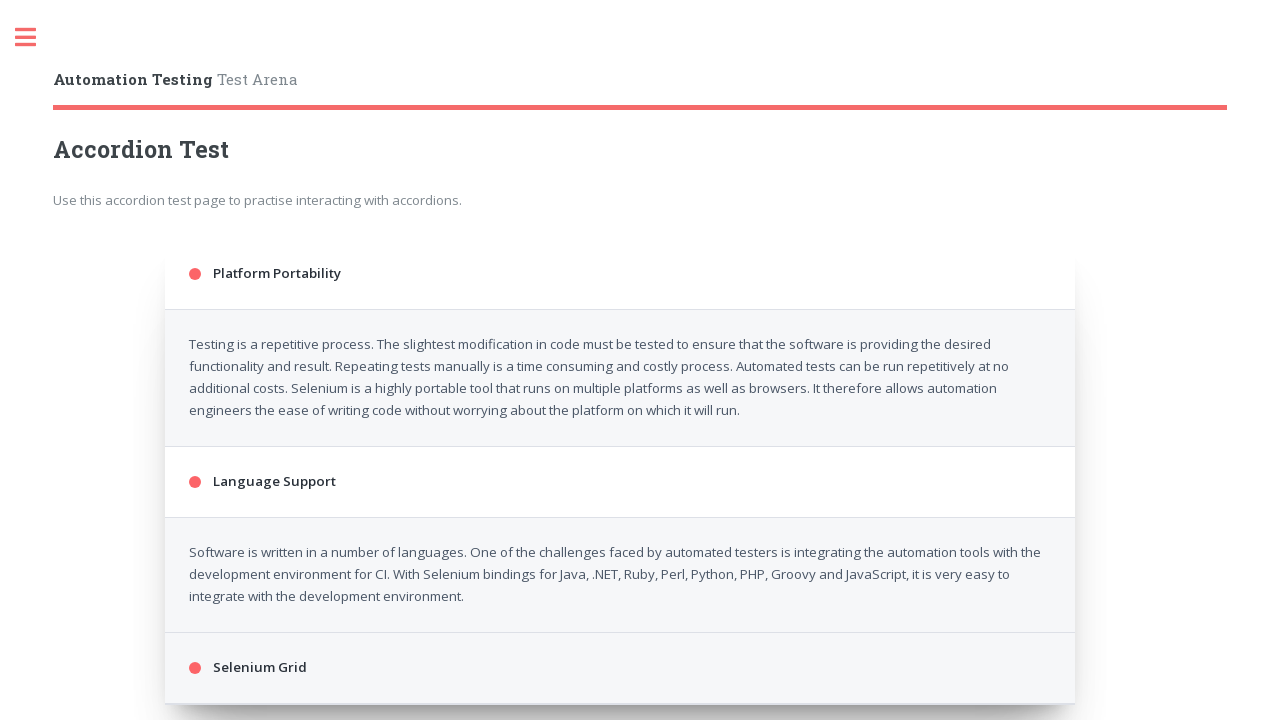

Verified Selenium Grid content is displayed correctly
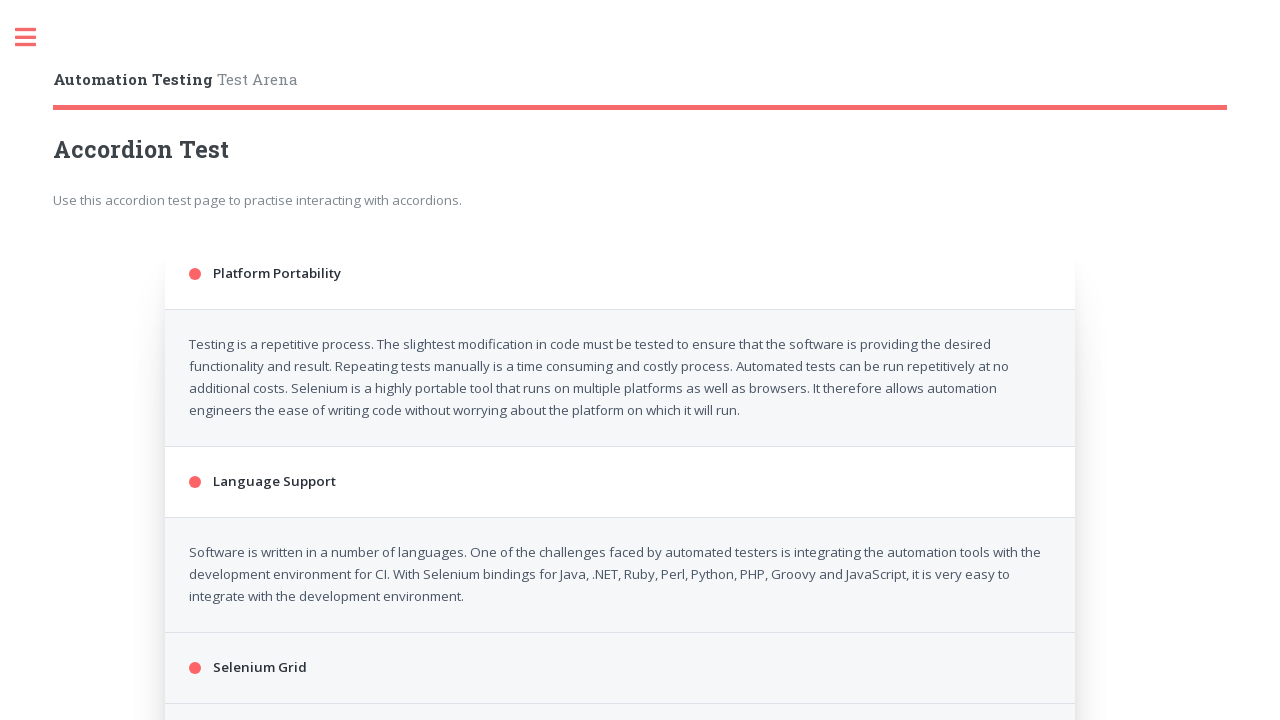

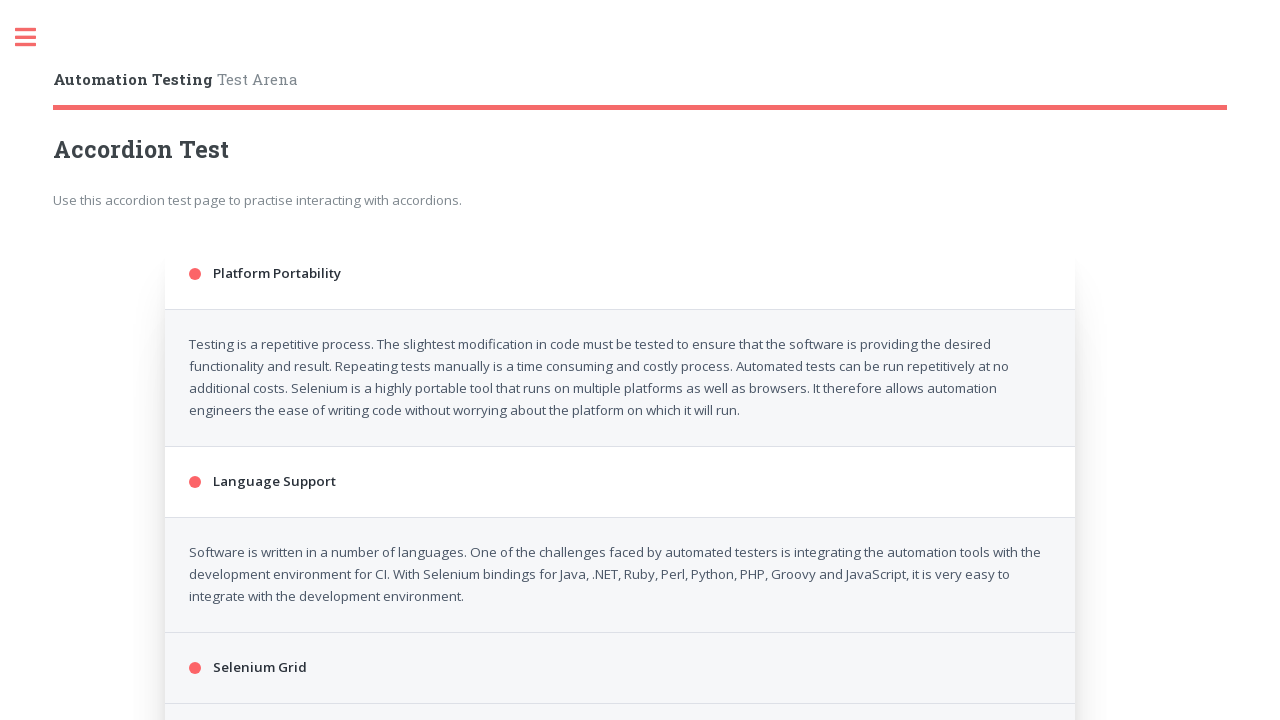